Tests confirmation alert functionality by entering a name, clicking the confirm button, and dismissing (rejecting) the confirmation dialog

Starting URL: https://rahulshettyacademy.com/AutomationPractice/

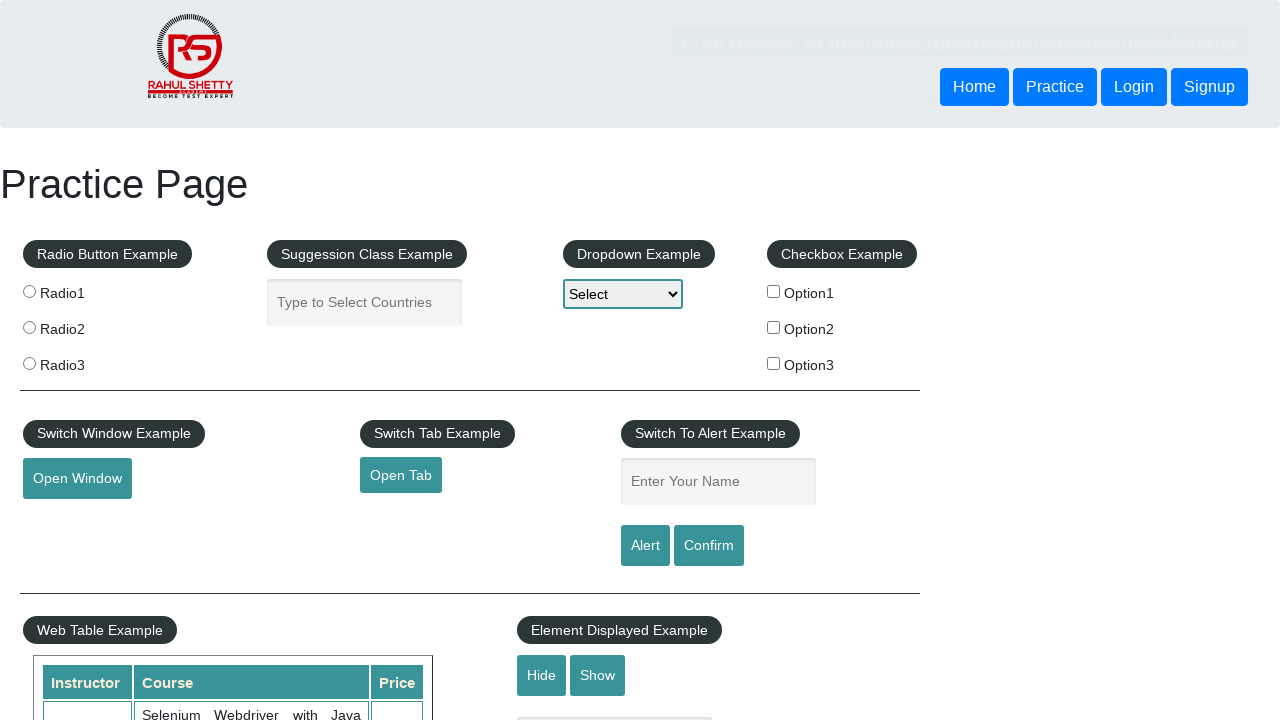

Set up dialog handler to dismiss confirmation alerts
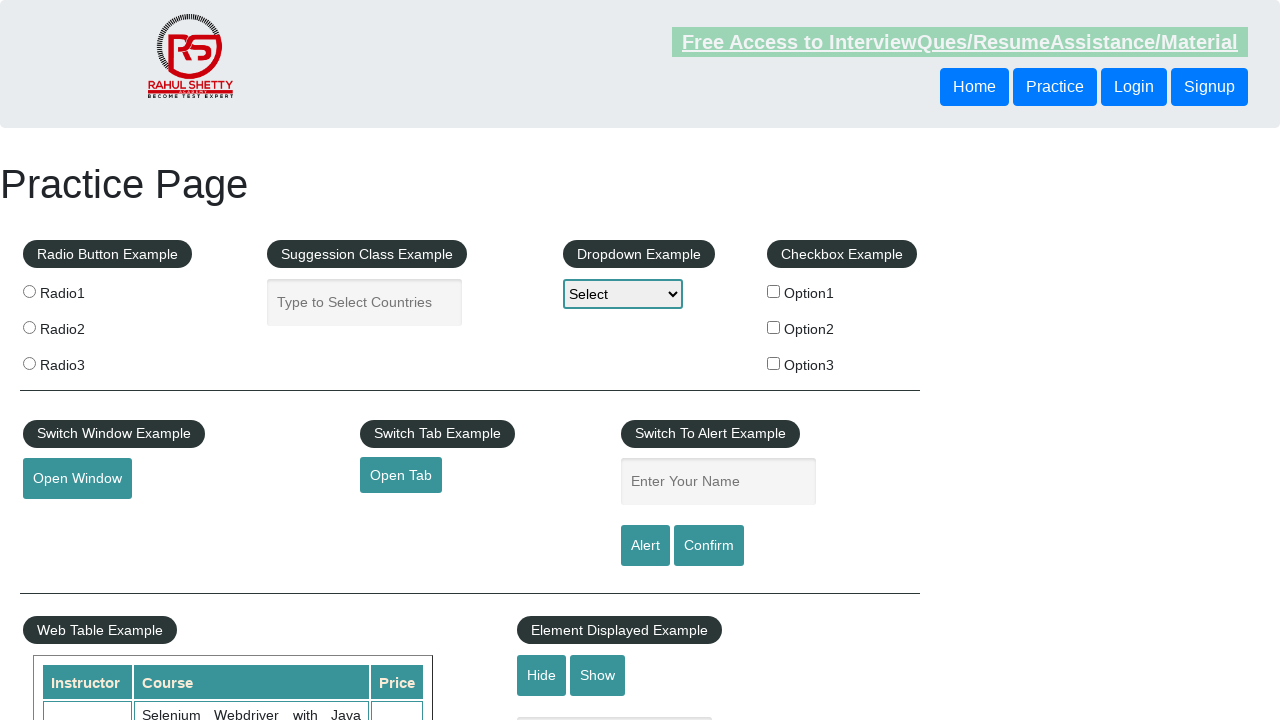

Clicked on name input field at (718, 482) on #name
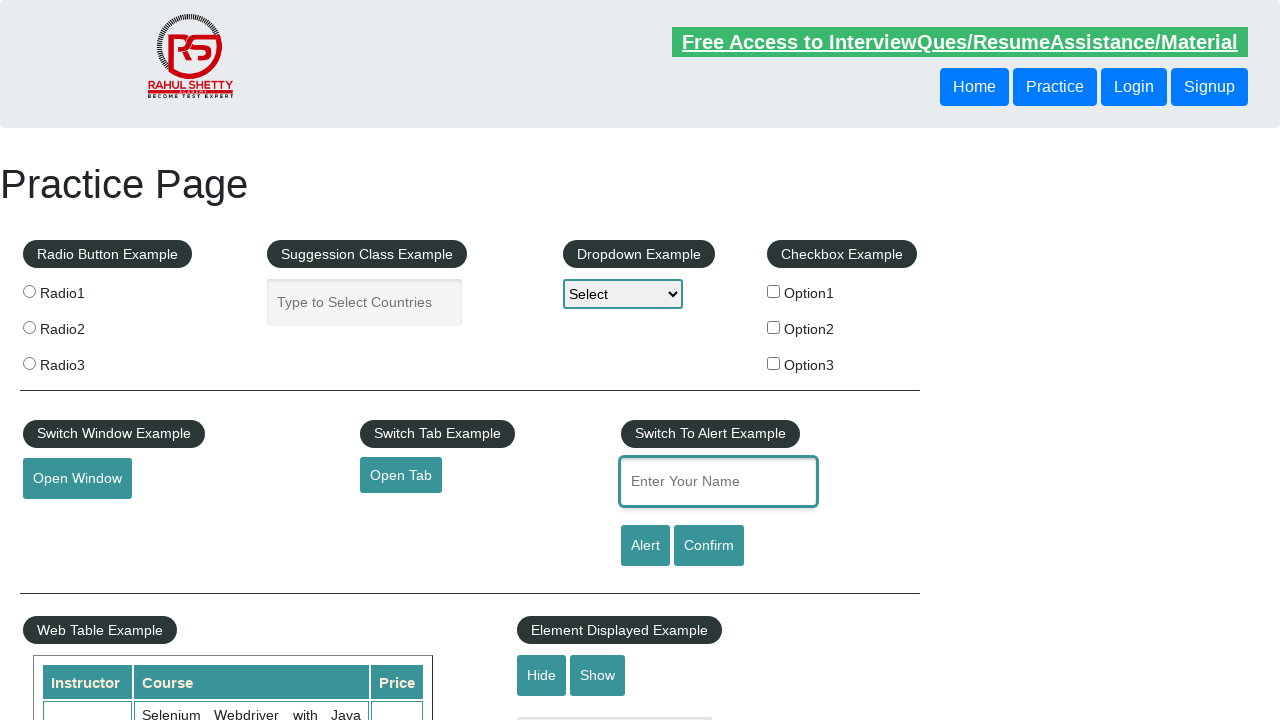

Entered 'Robert' in the name field on #name
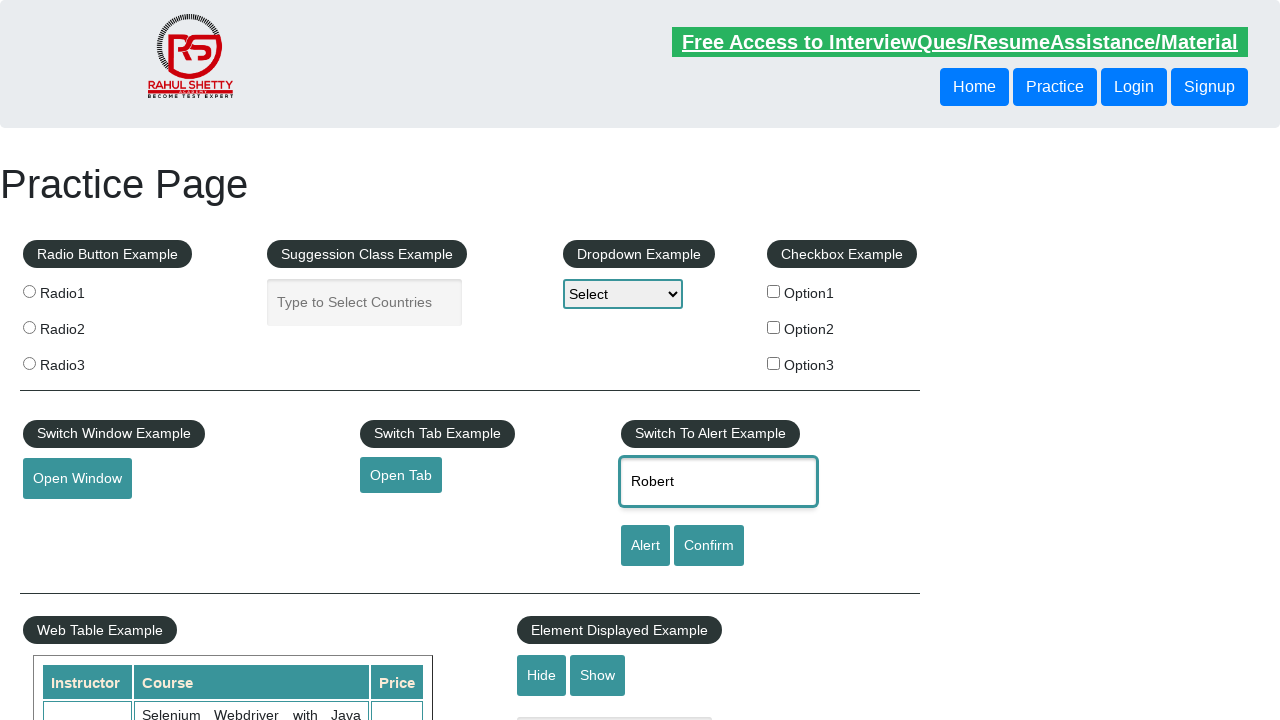

Clicked the confirm button to trigger confirmation dialog at (709, 546) on #confirmbtn
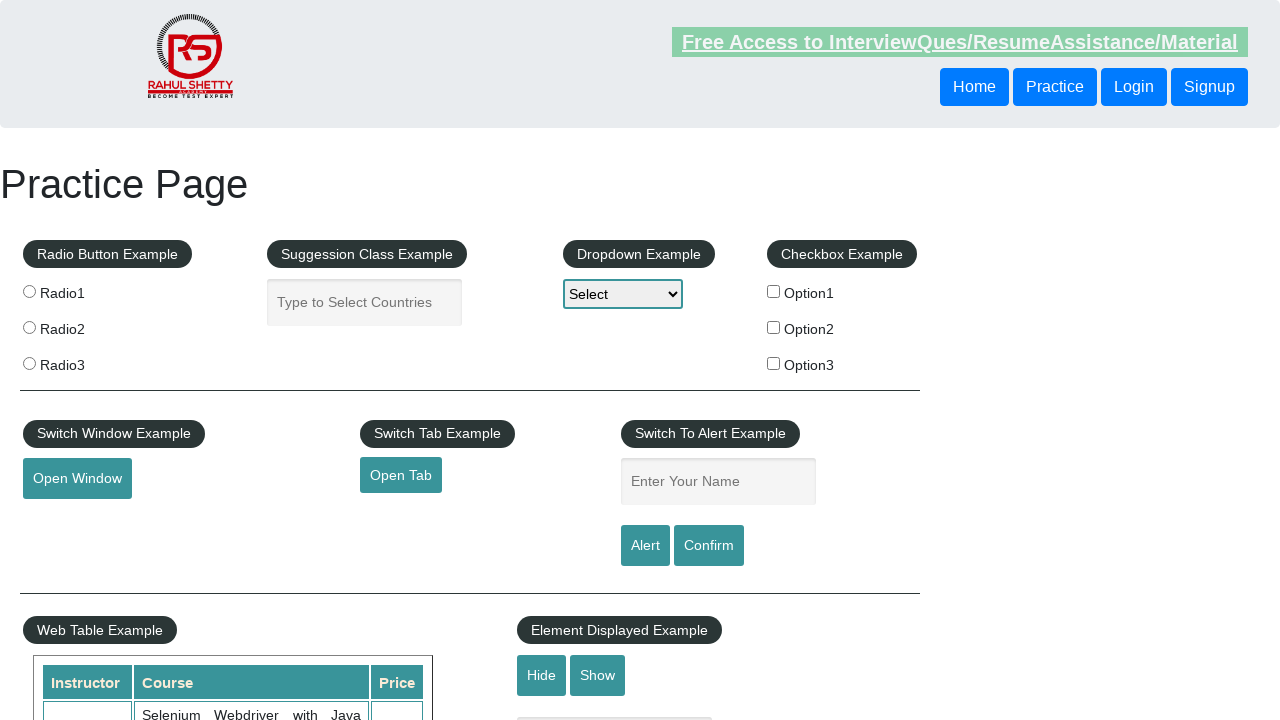

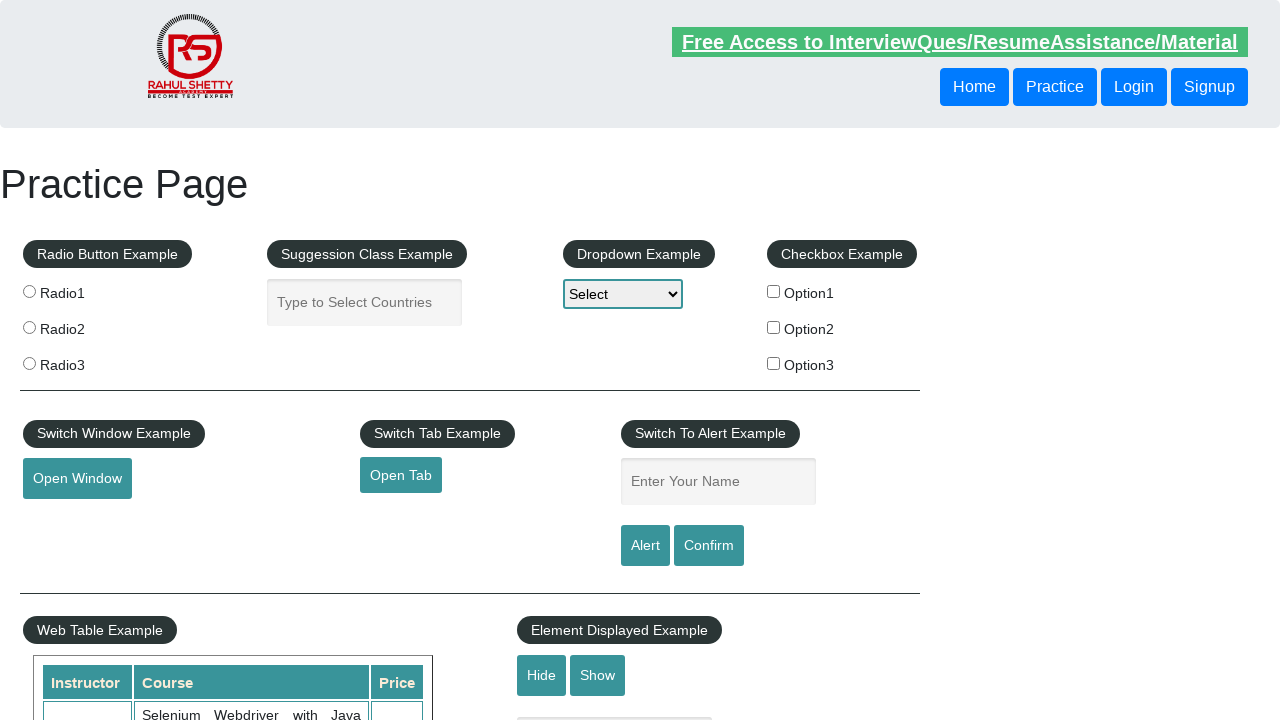